Tests a registration form by filling in first name, last name, and email fields, then submitting the form and verifying the success message

Starting URL: http://suninjuly.github.io/registration1.html

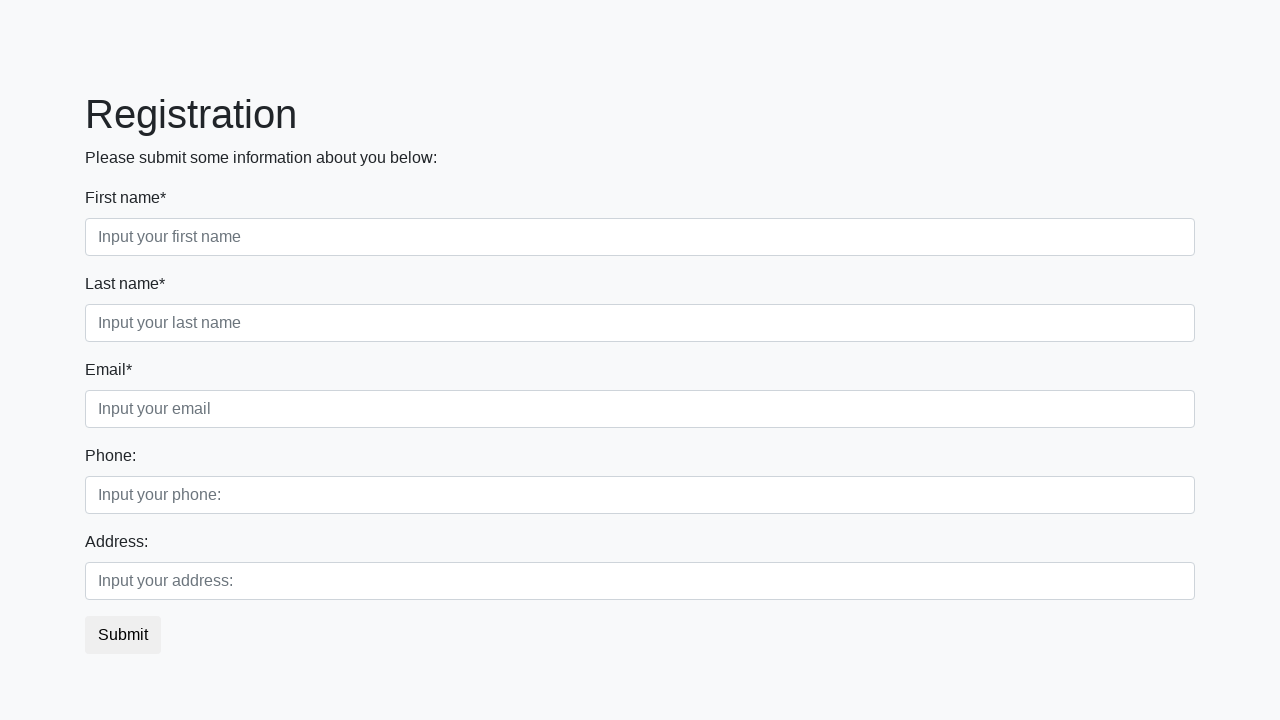

Filled first name field with 'Ivan' on .first_block .first
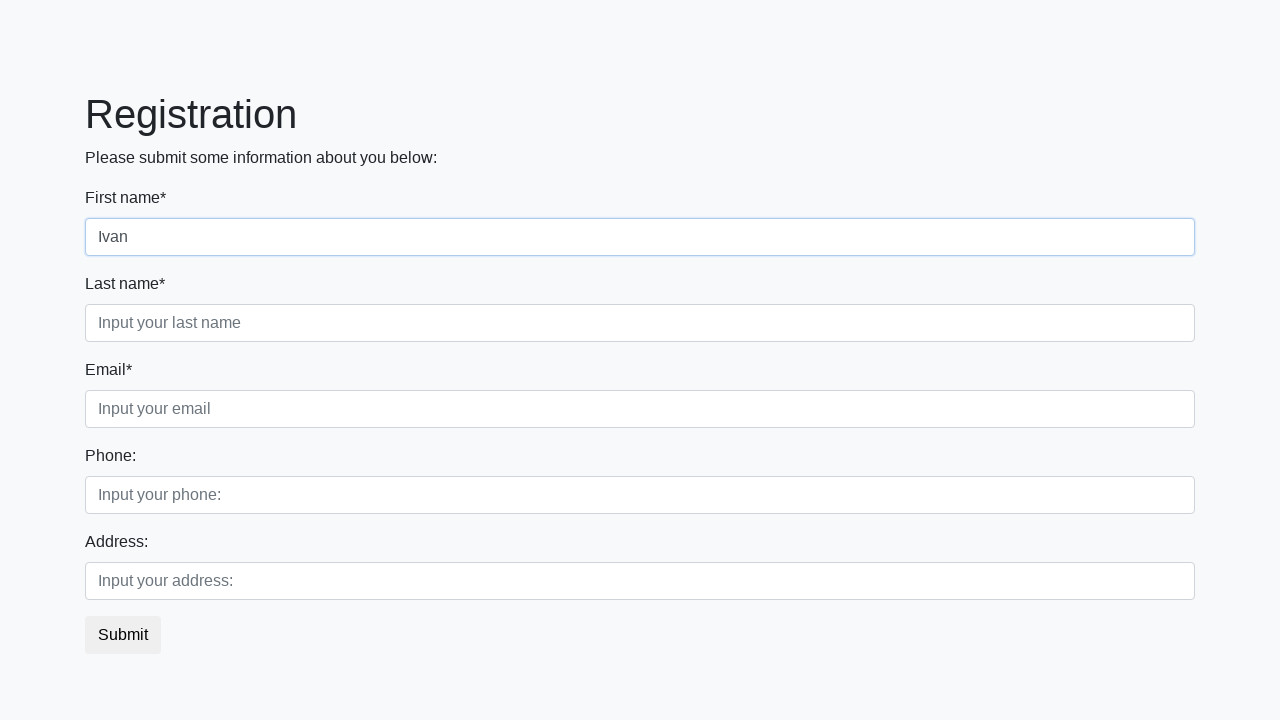

Filled last name field with 'Petrov' on .first_block .second
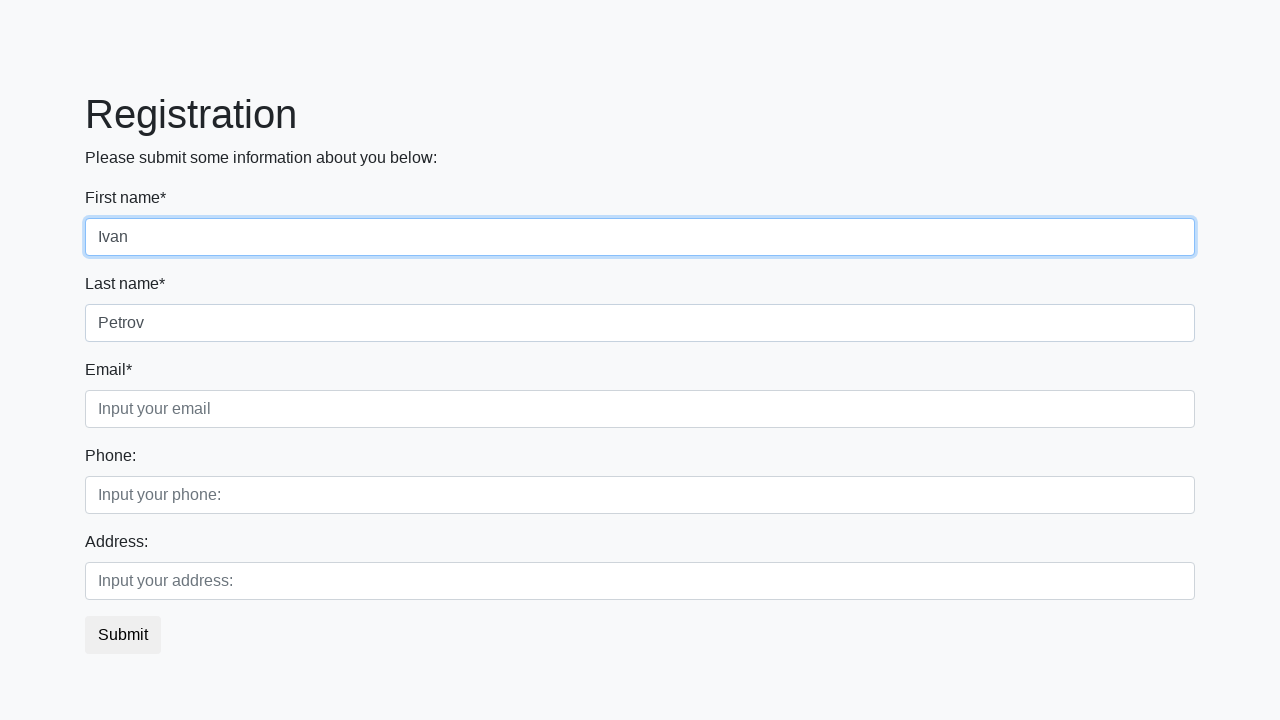

Filled email field with 'test@test.com' on .first_block .third
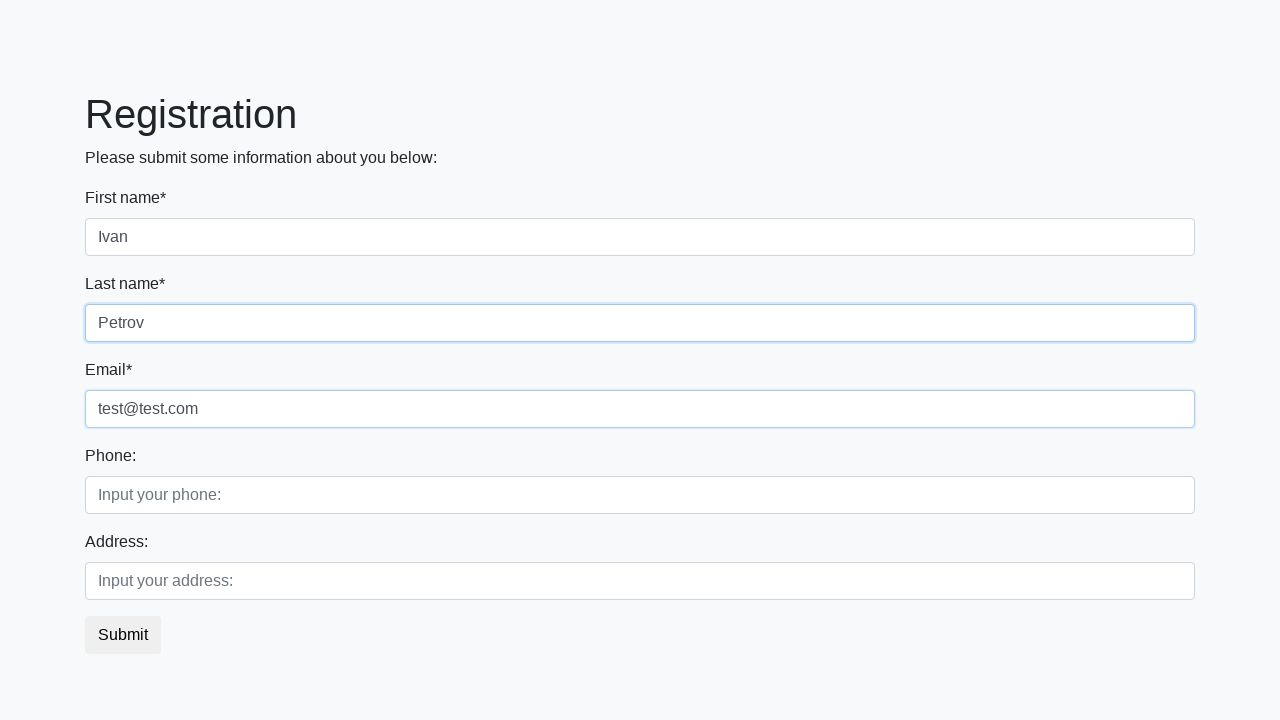

Clicked submit button to register at (123, 635) on button.btn
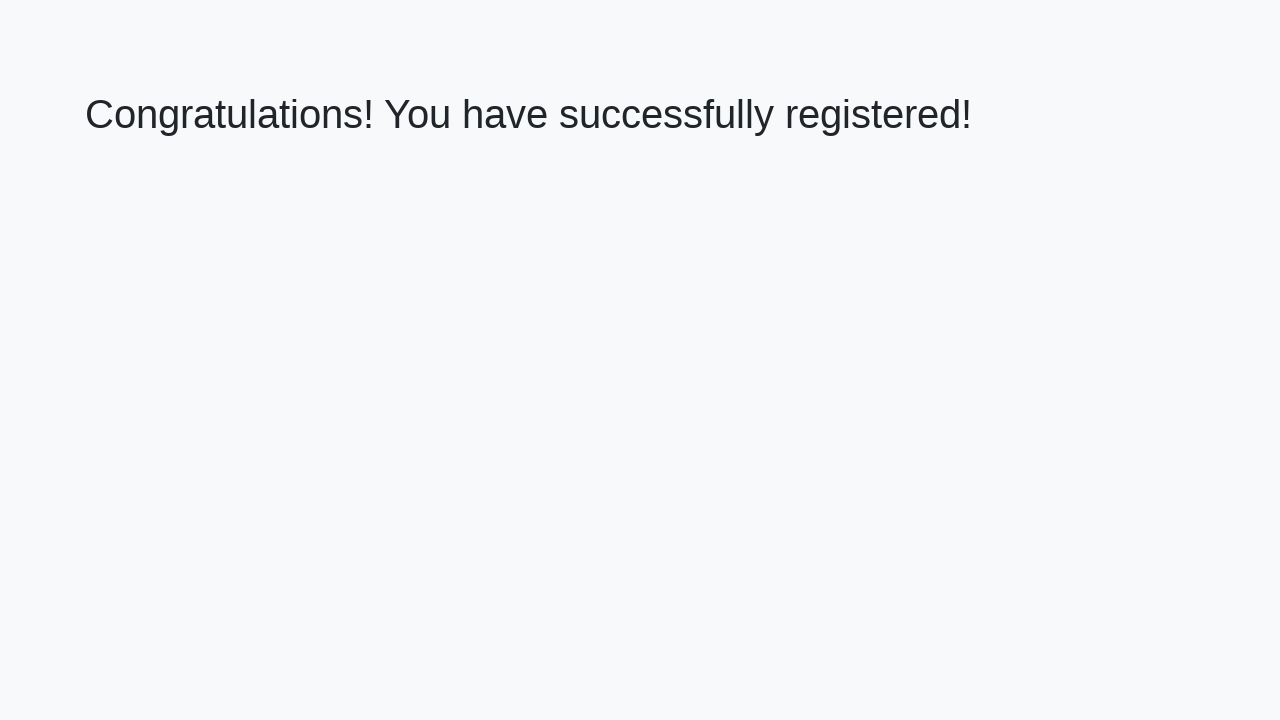

Success message header loaded
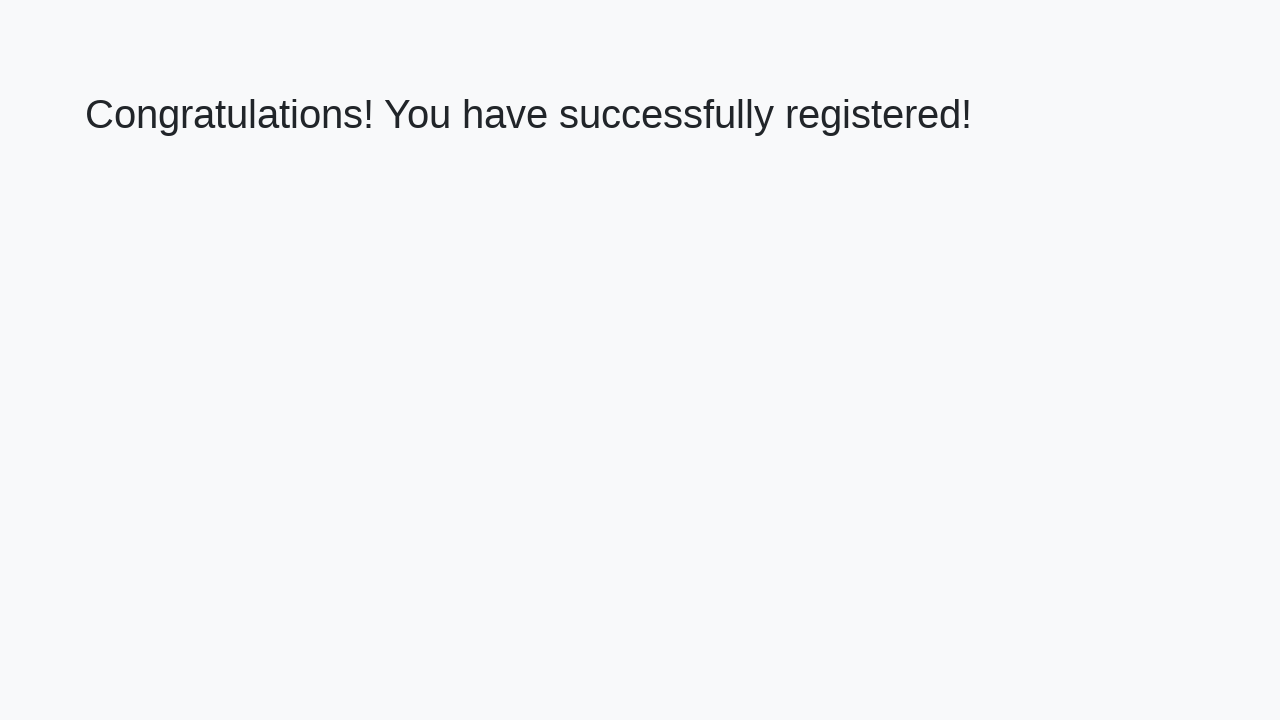

Retrieved success message text
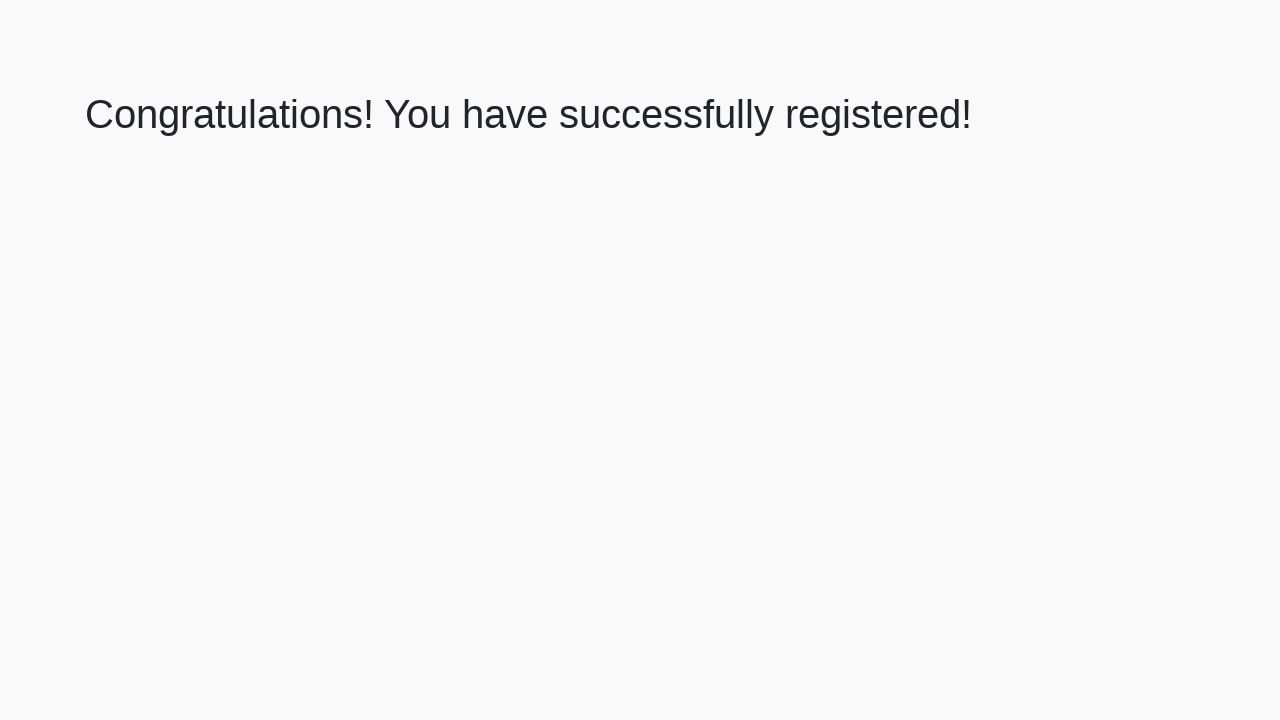

Verified success message is correct
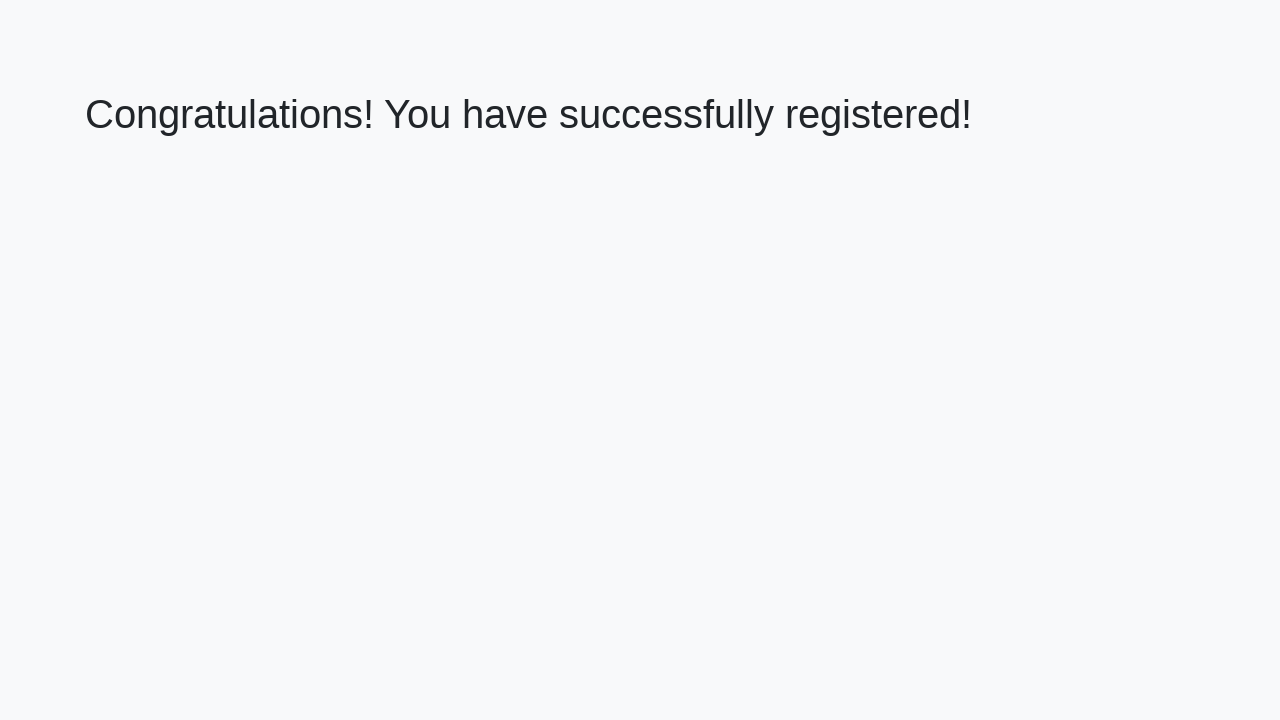

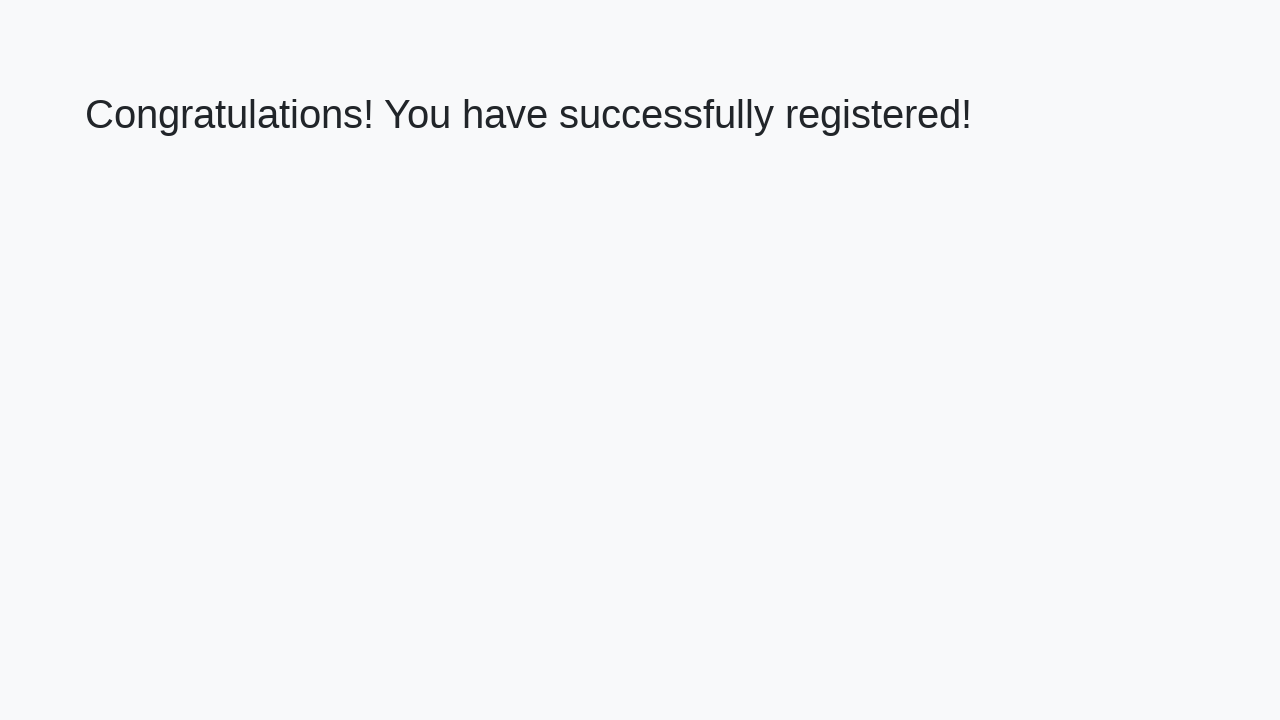